Tests dragging a horizontal slider to change its value and verifies the displayed value updates correctly

Starting URL: https://the-internet.herokuapp.com/horizontal_slider

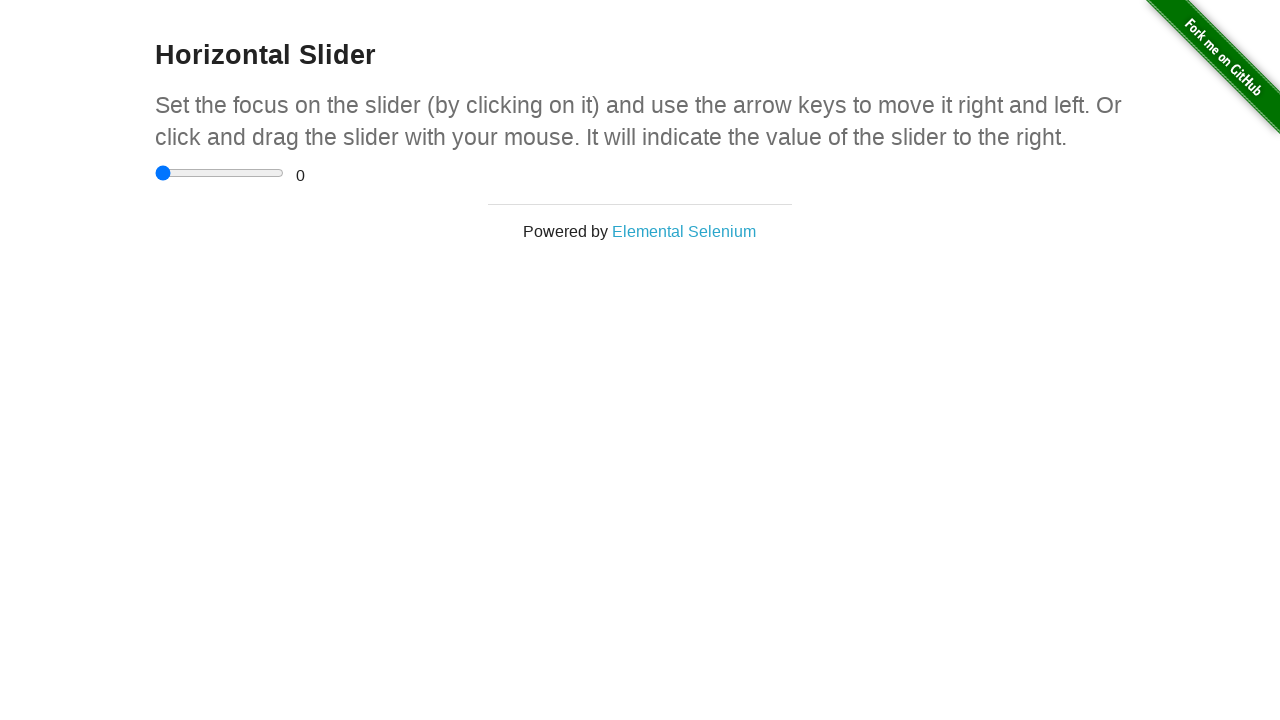

Located the horizontal slider element
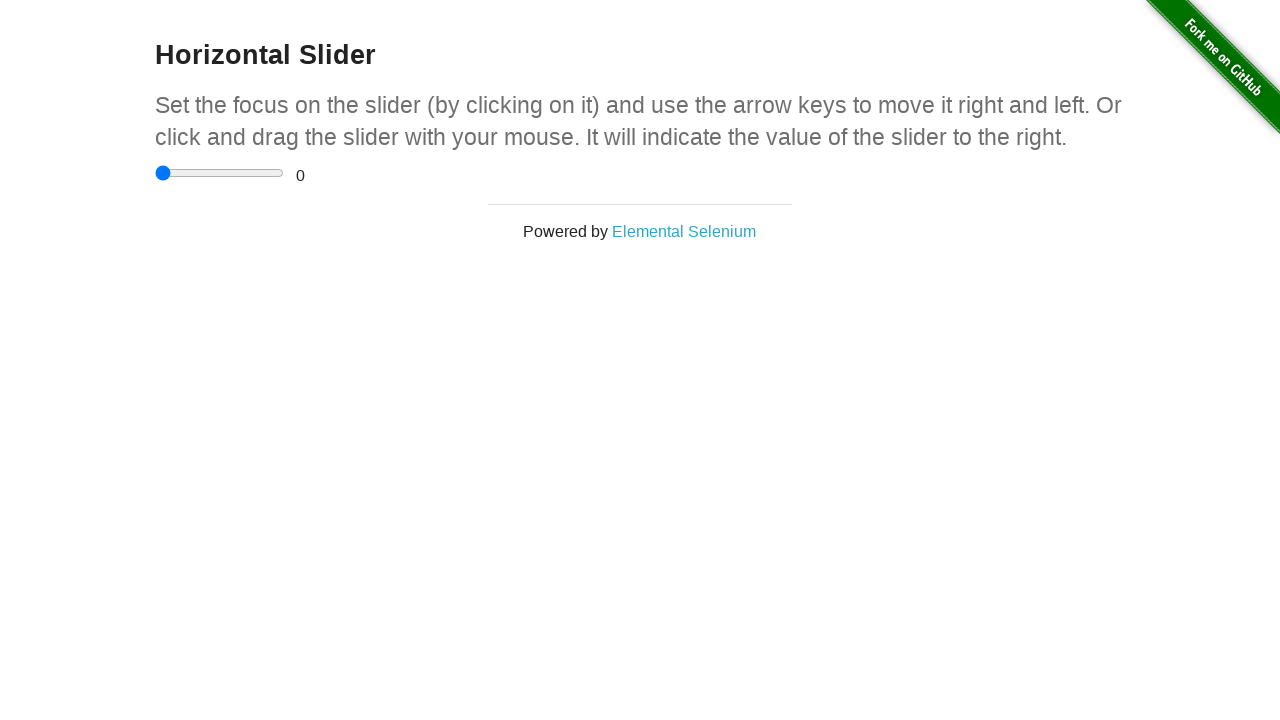

Retrieved slider bounding box coordinates
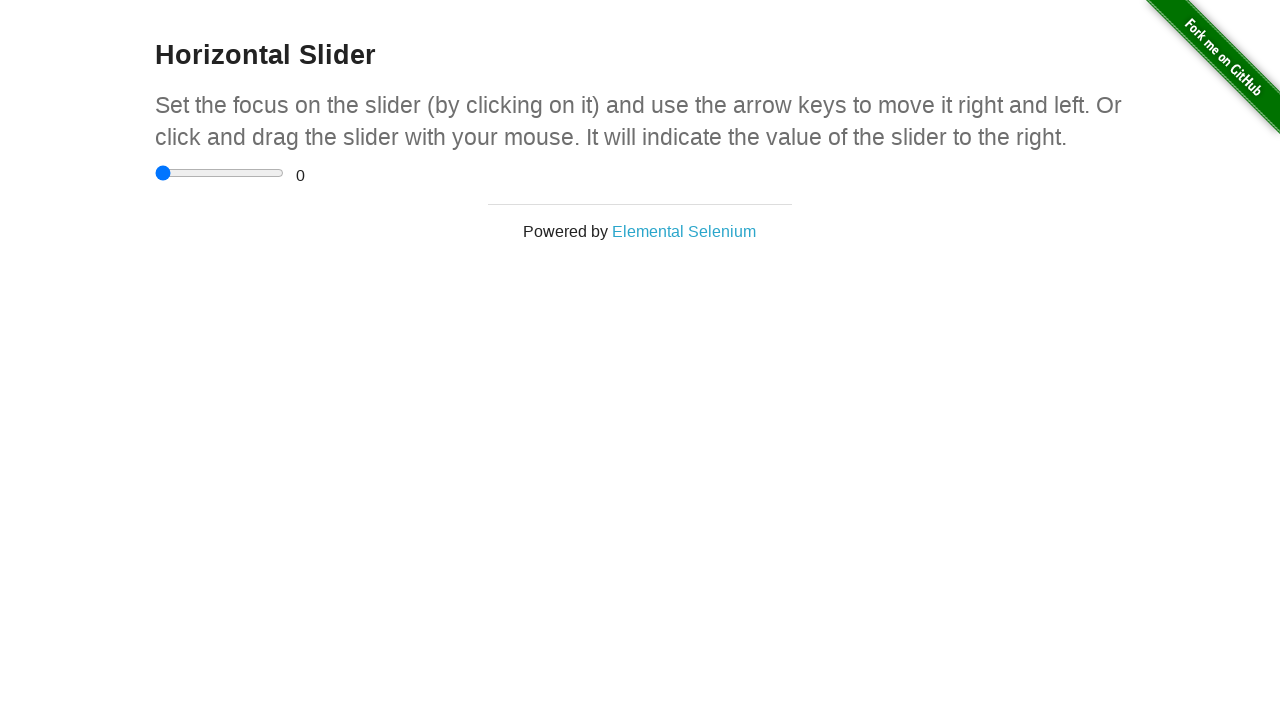

Moved mouse to center of slider at (220, 173)
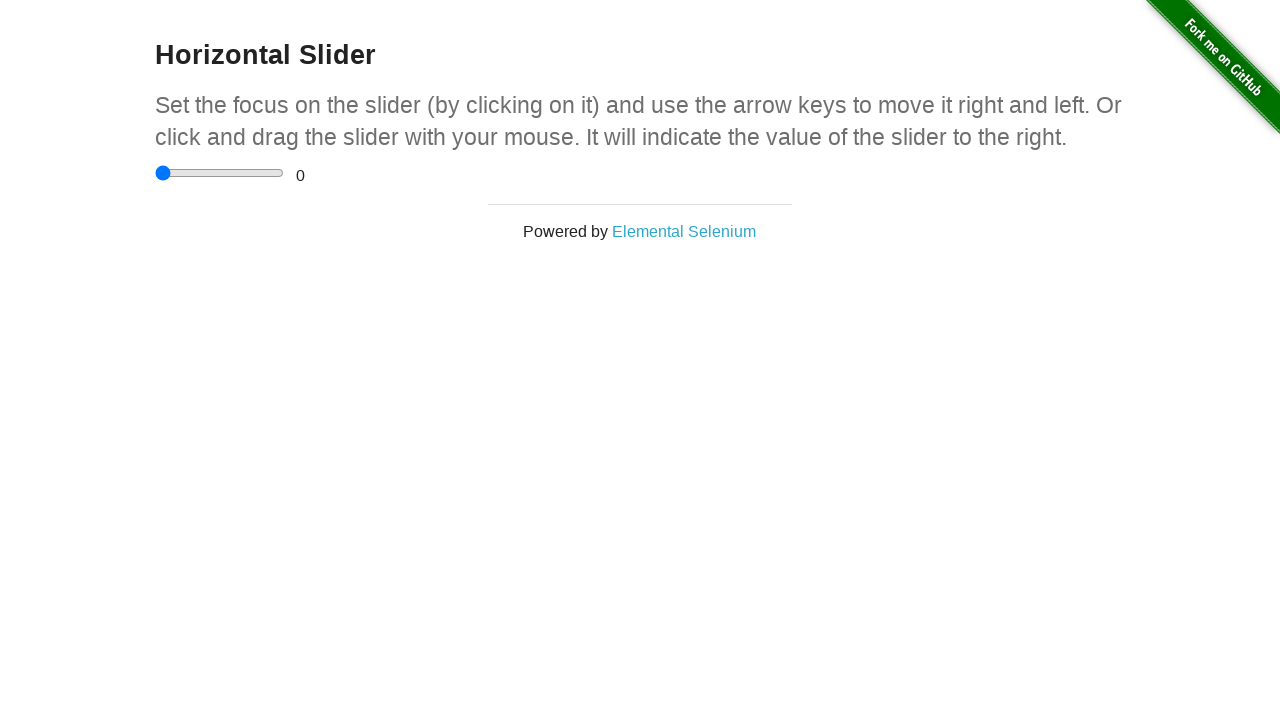

Pressed mouse button down on slider at (220, 173)
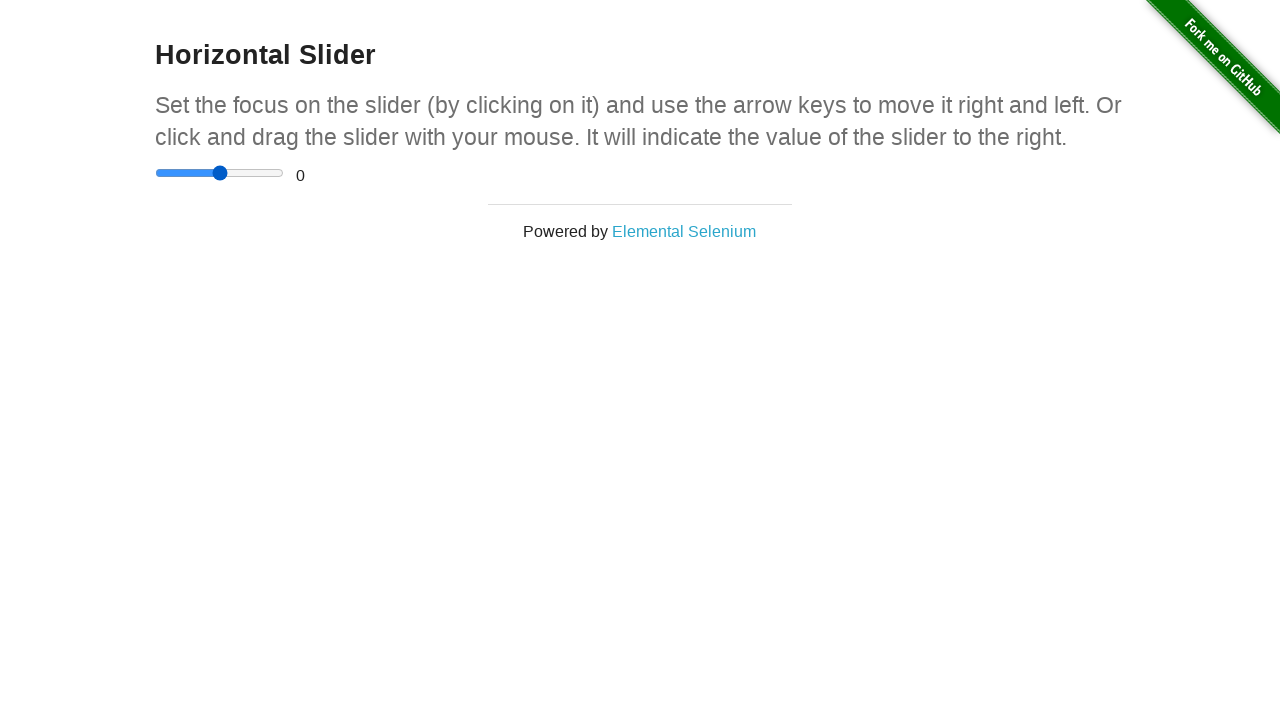

Dragged slider 50 pixels to the right at (270, 173)
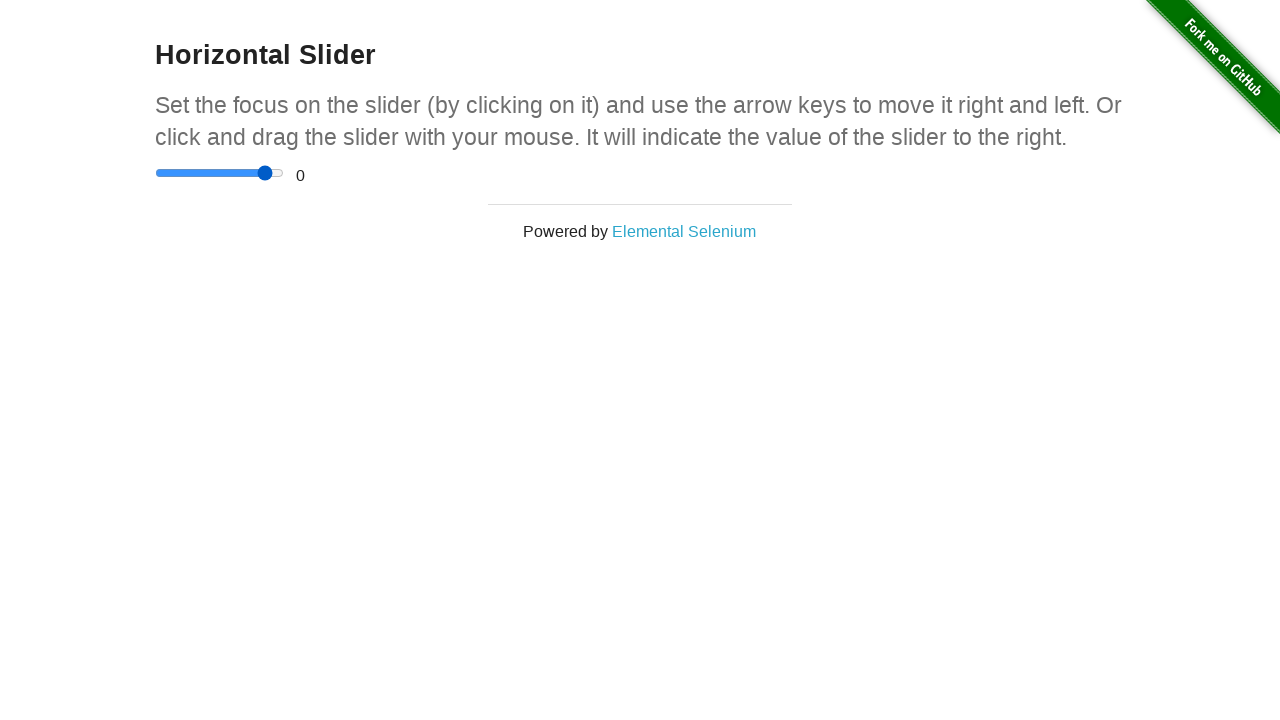

Released mouse button to complete slider drag at (270, 173)
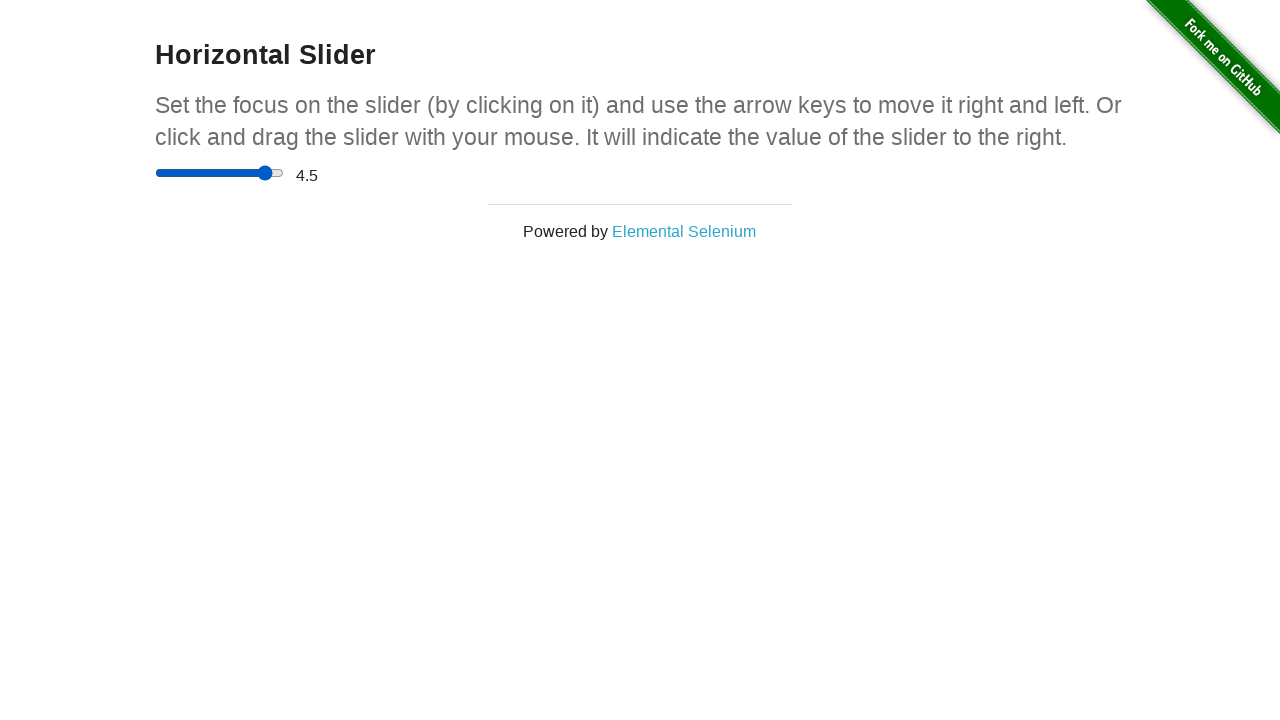

Waited 500ms for slider value to update
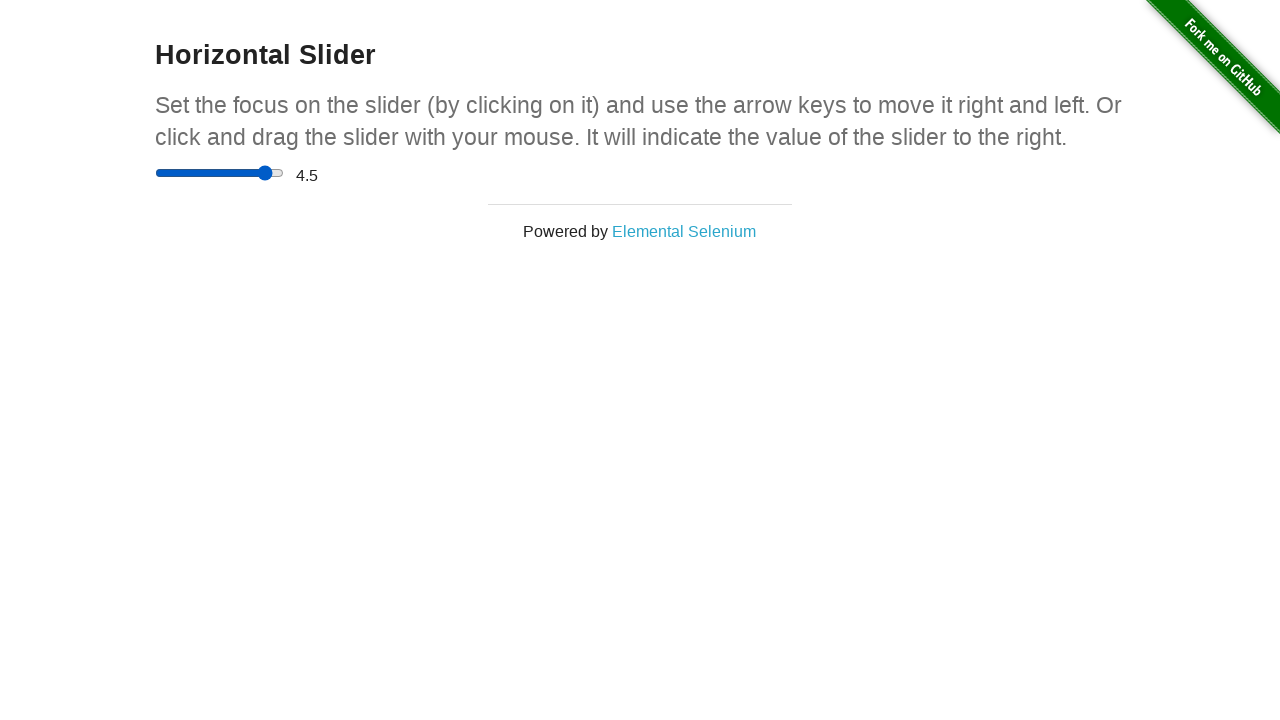

Retrieved slider value display: 4.5
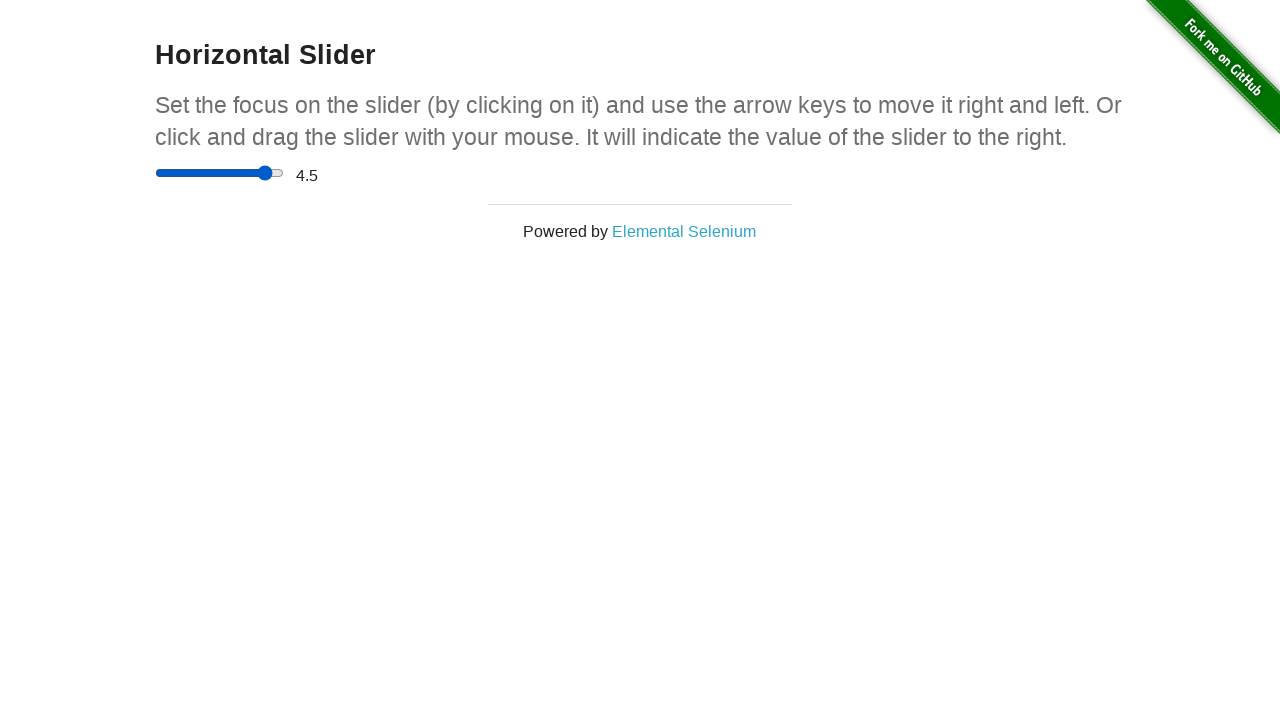

Verified slider value changed from default (current value: 4.5)
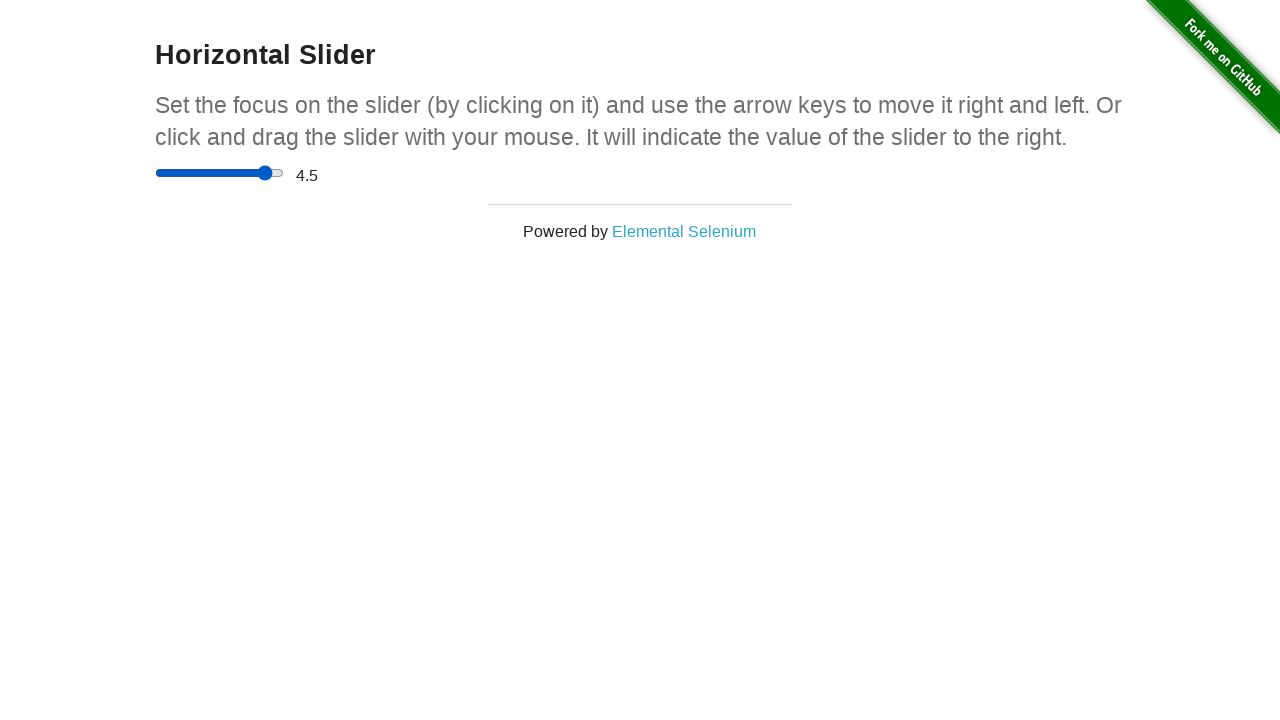

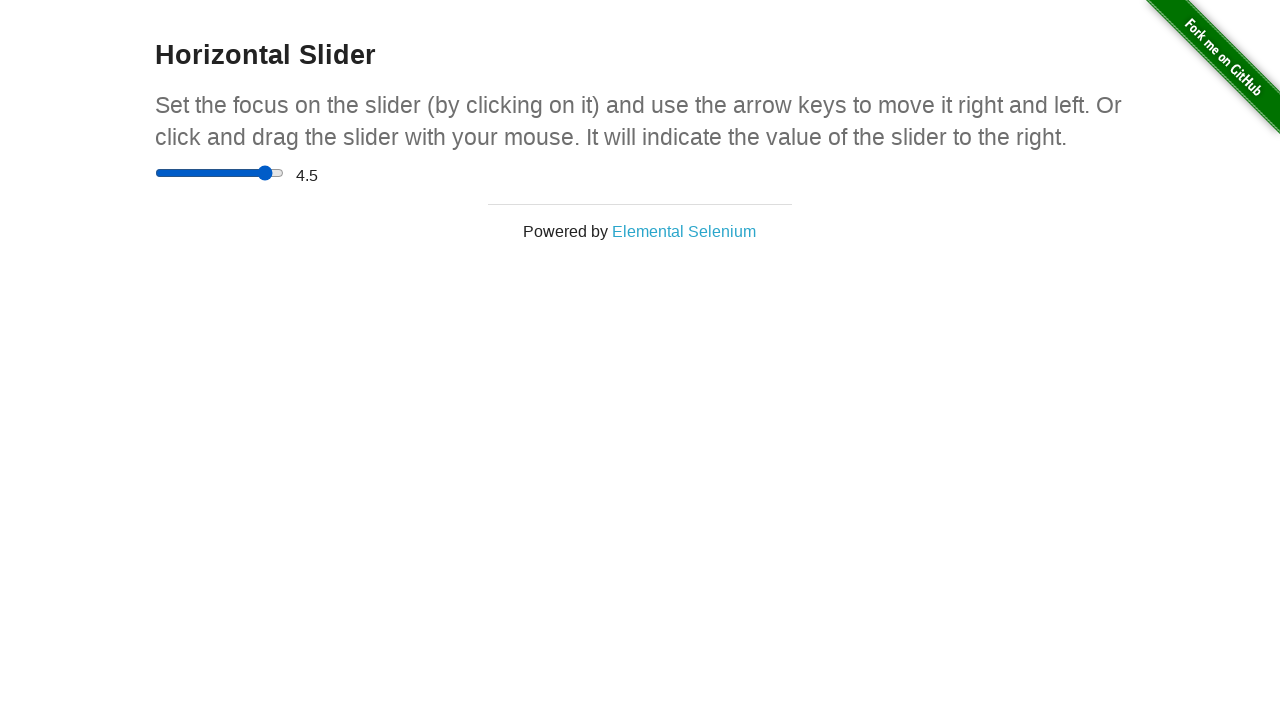